Tests a web calculator by checking element dimensions, visibility, and performing a calculation (11 * 9)

Starting URL: https://dgotlieb.github.io/WebCalculator/

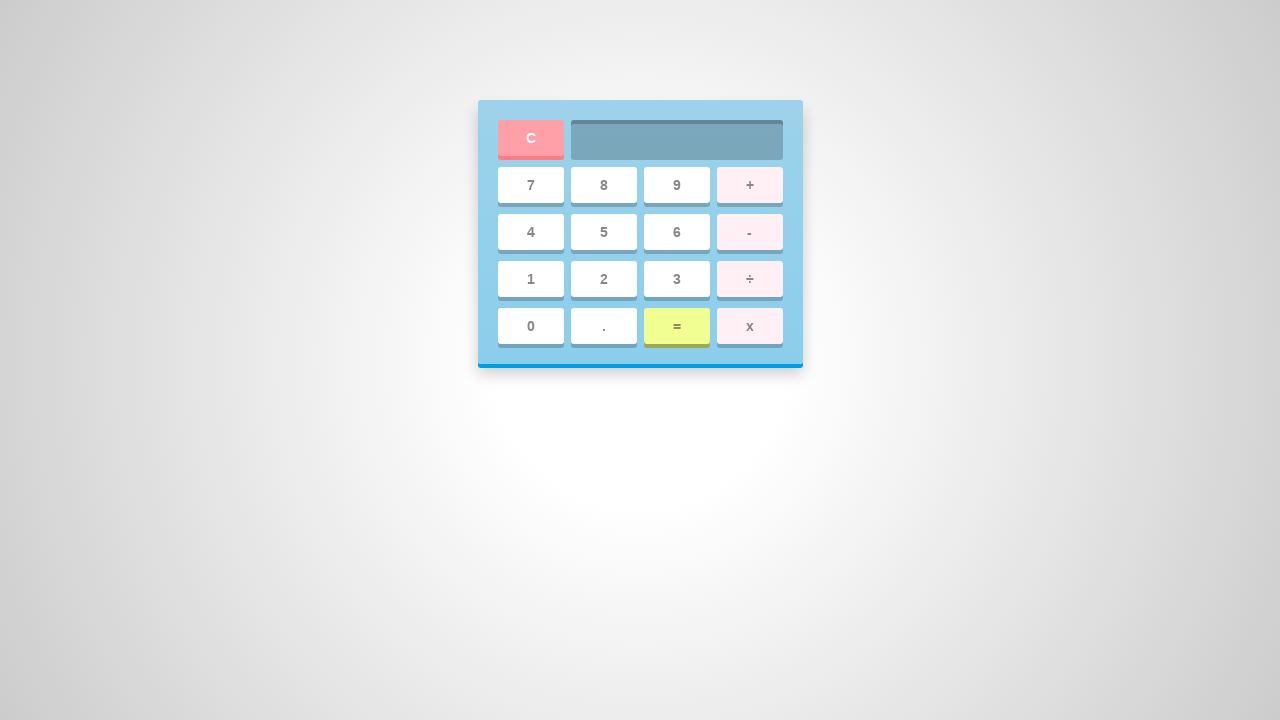

Located the seven button element
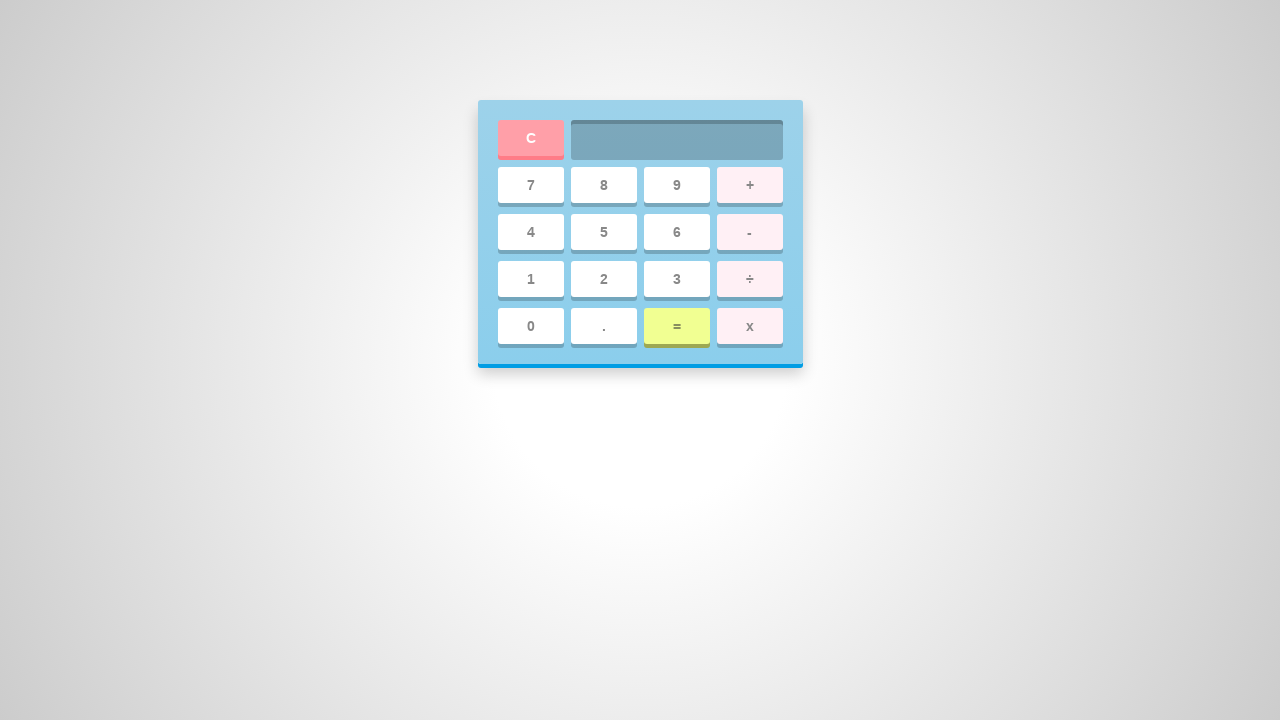

Retrieved height of seven button
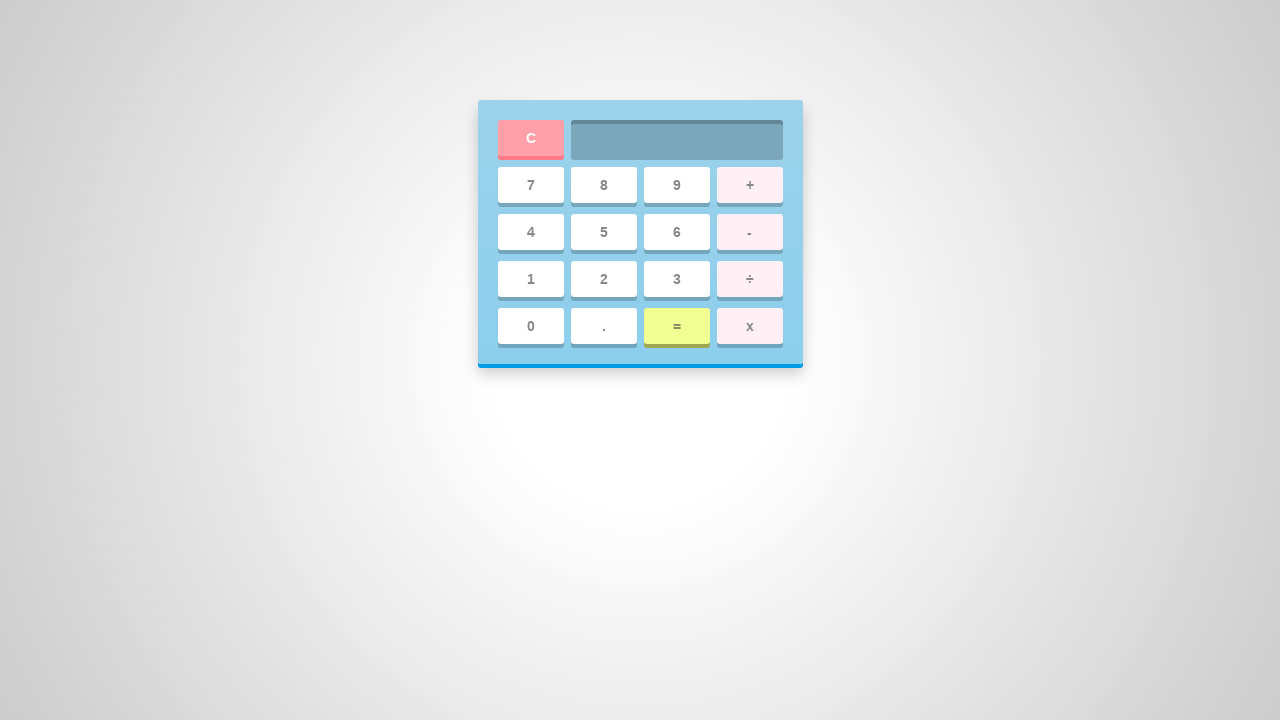

Retrieved width of seven button
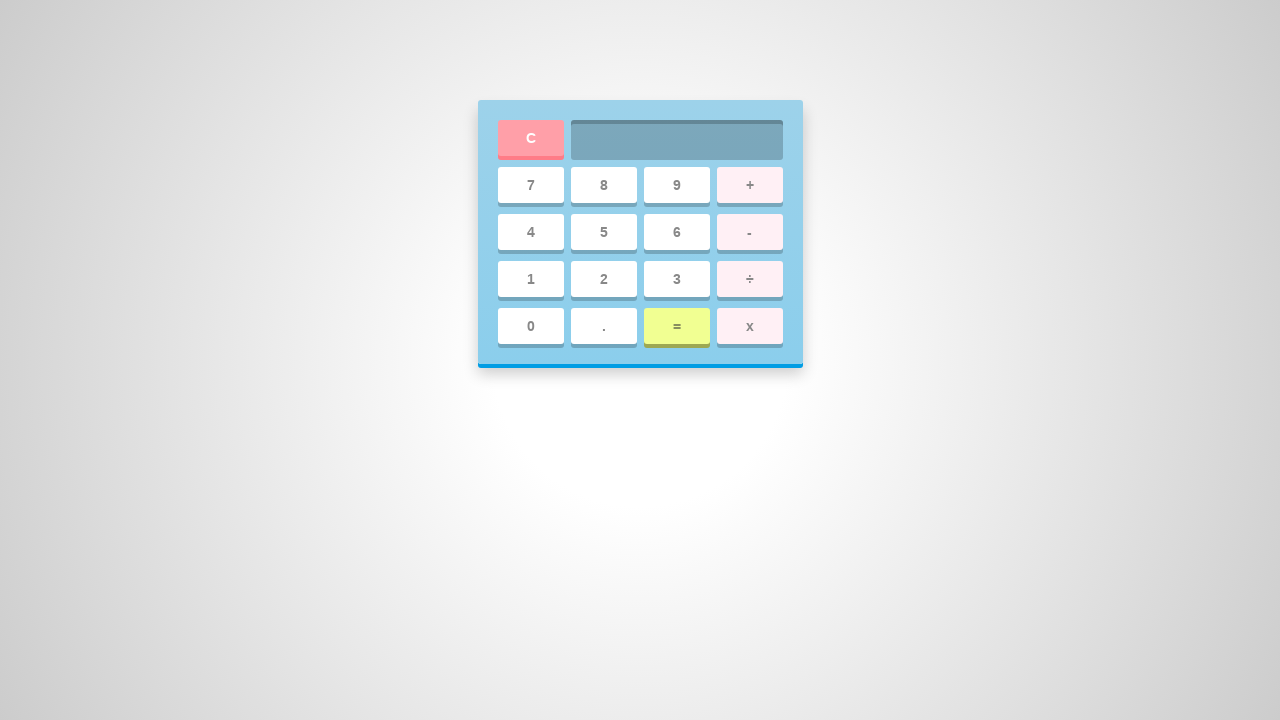

Verified that six button is displayed
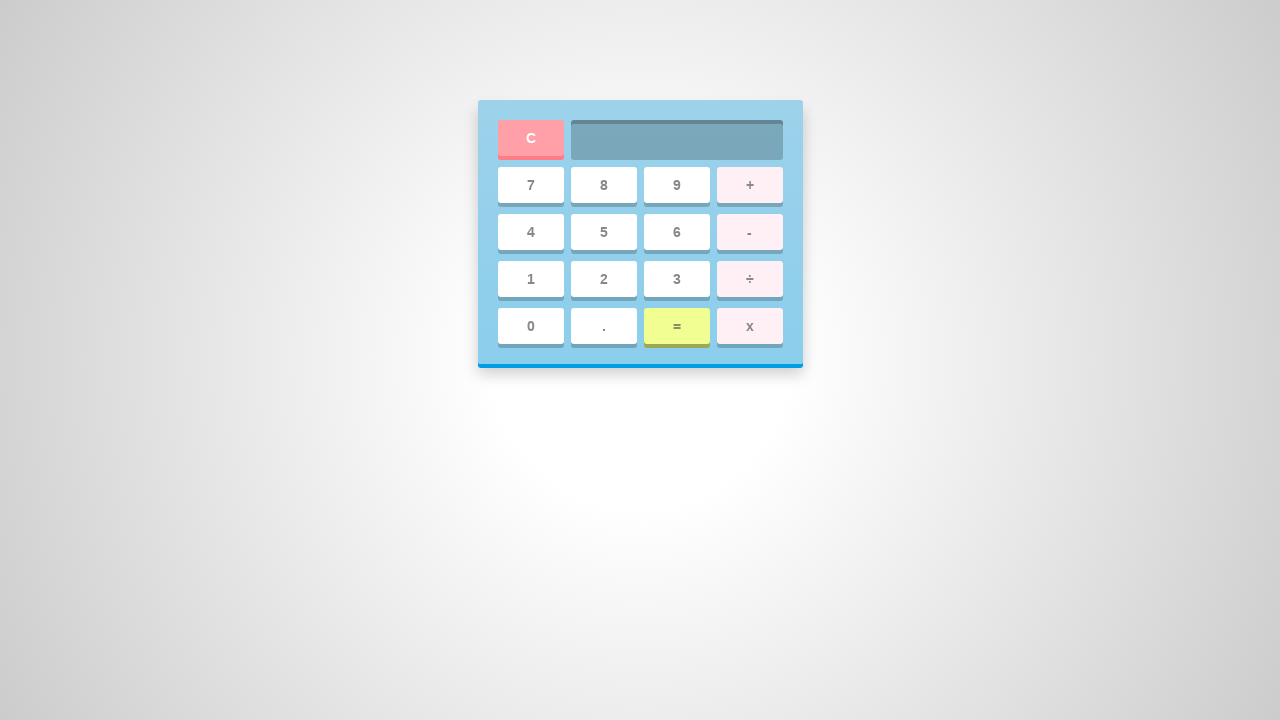

Clicked one button (first digit) at (530, 279) on #one
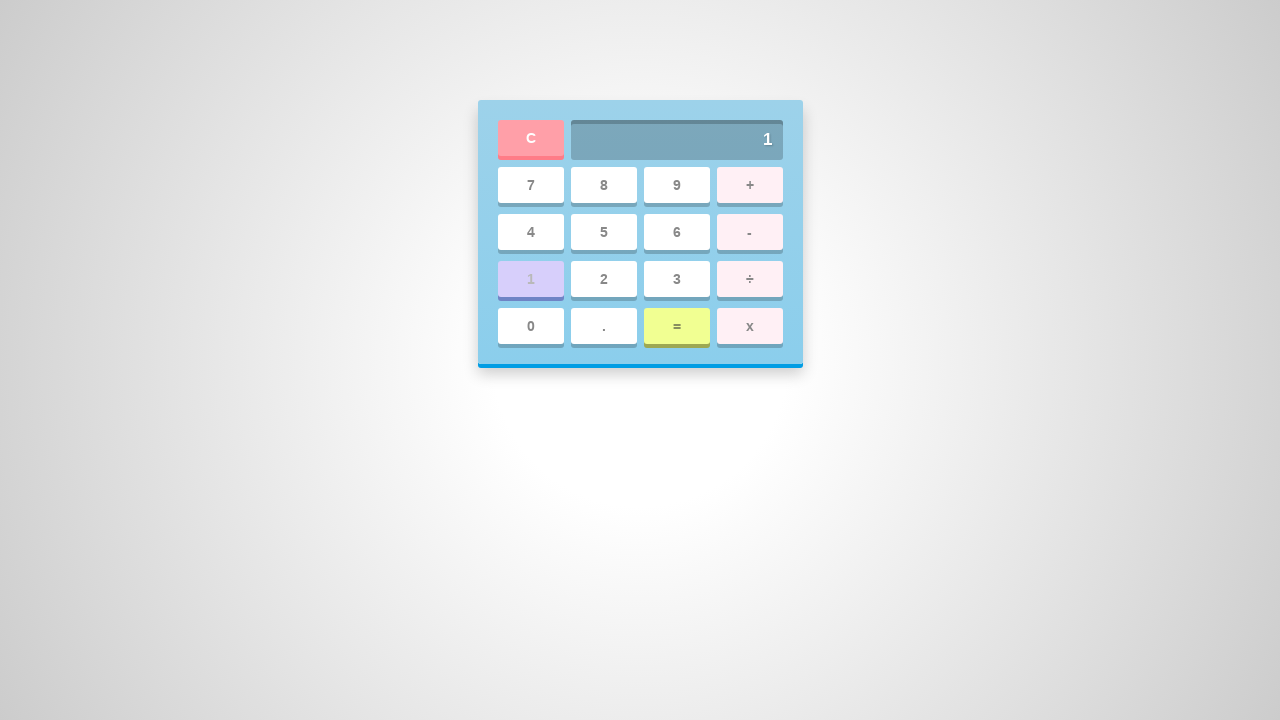

Clicked one button (second digit) at (530, 279) on #one
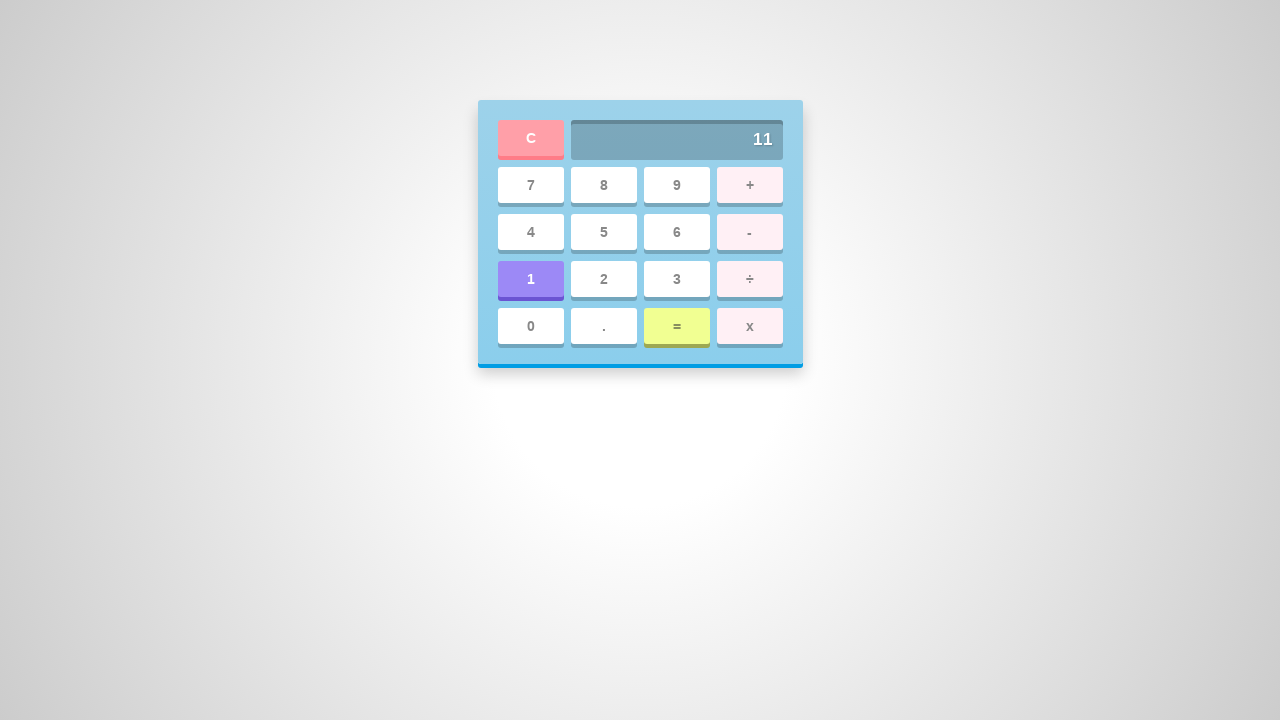

Clicked multiply operator at (750, 326) on #multiply
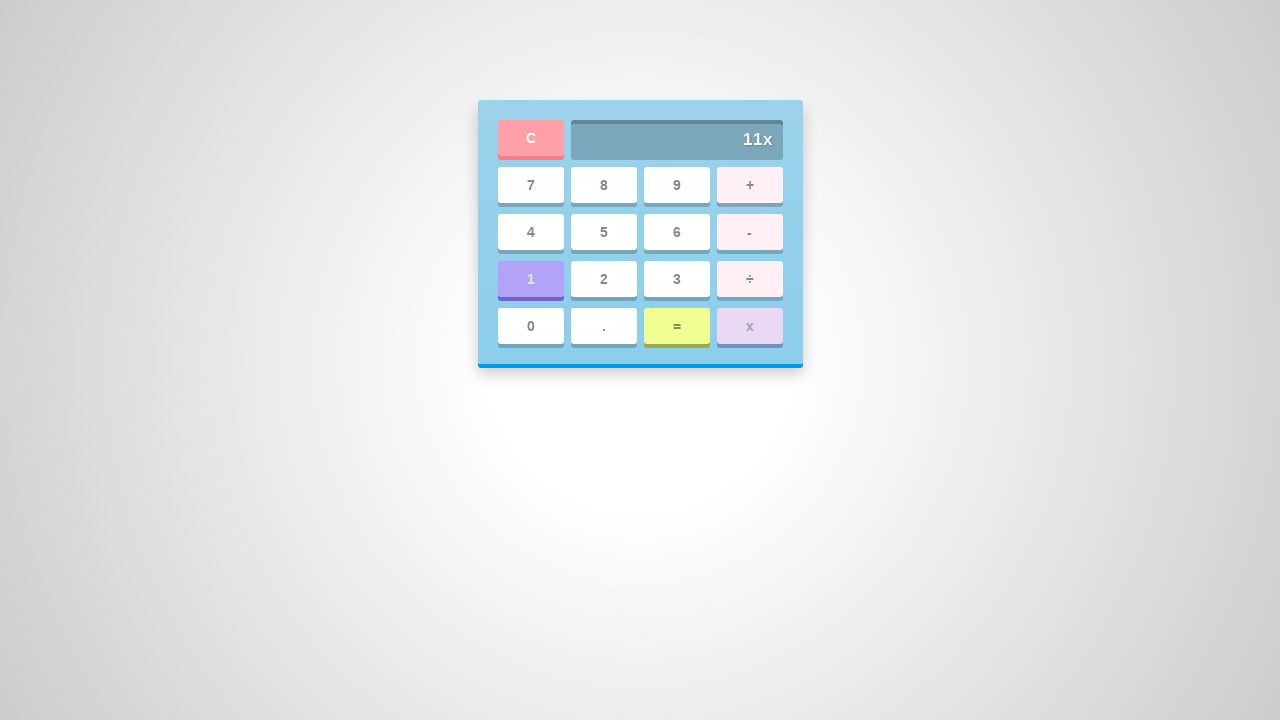

Clicked nine button at (676, 185) on #nine
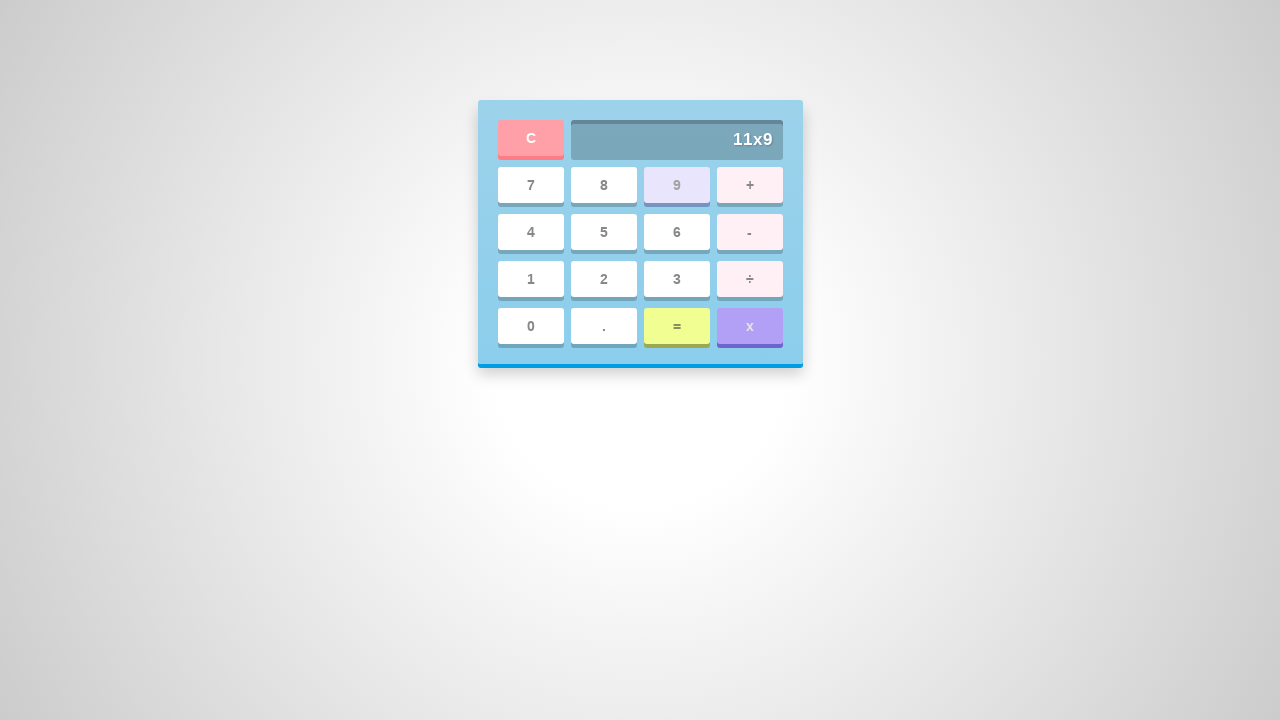

Clicked equal button to complete calculation at (676, 326) on #equal
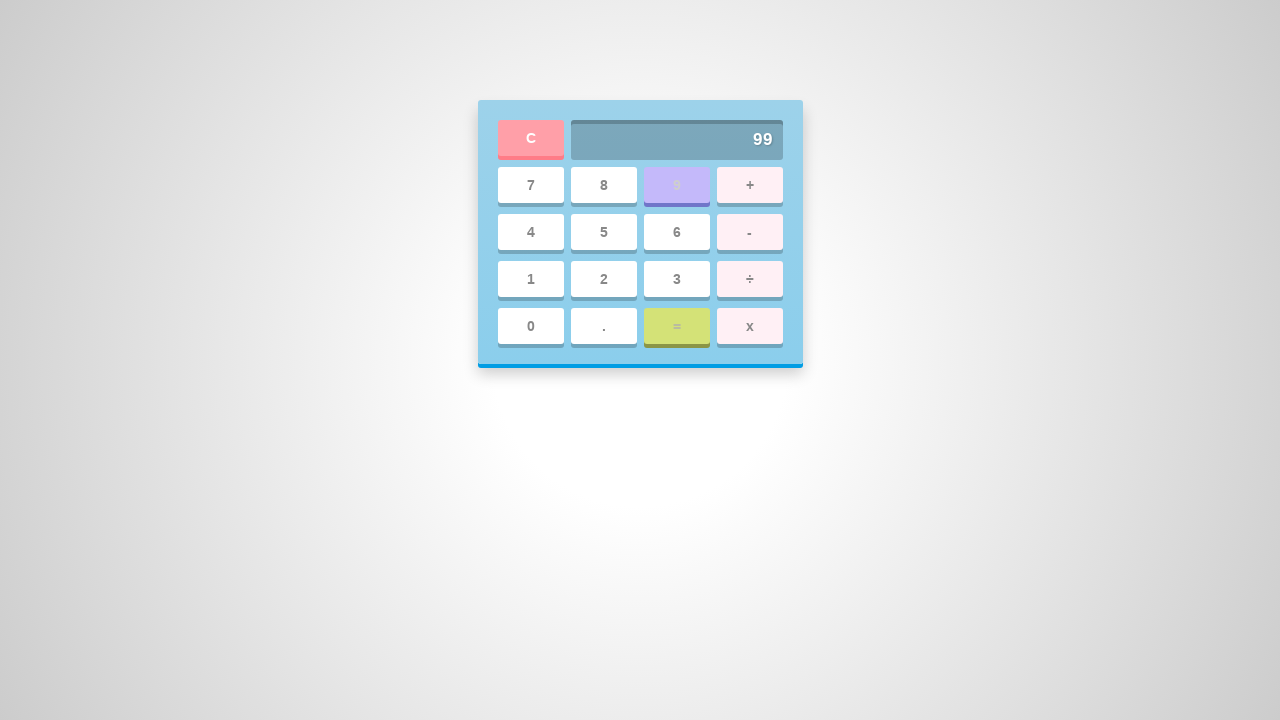

Retrieved result from calculator screen
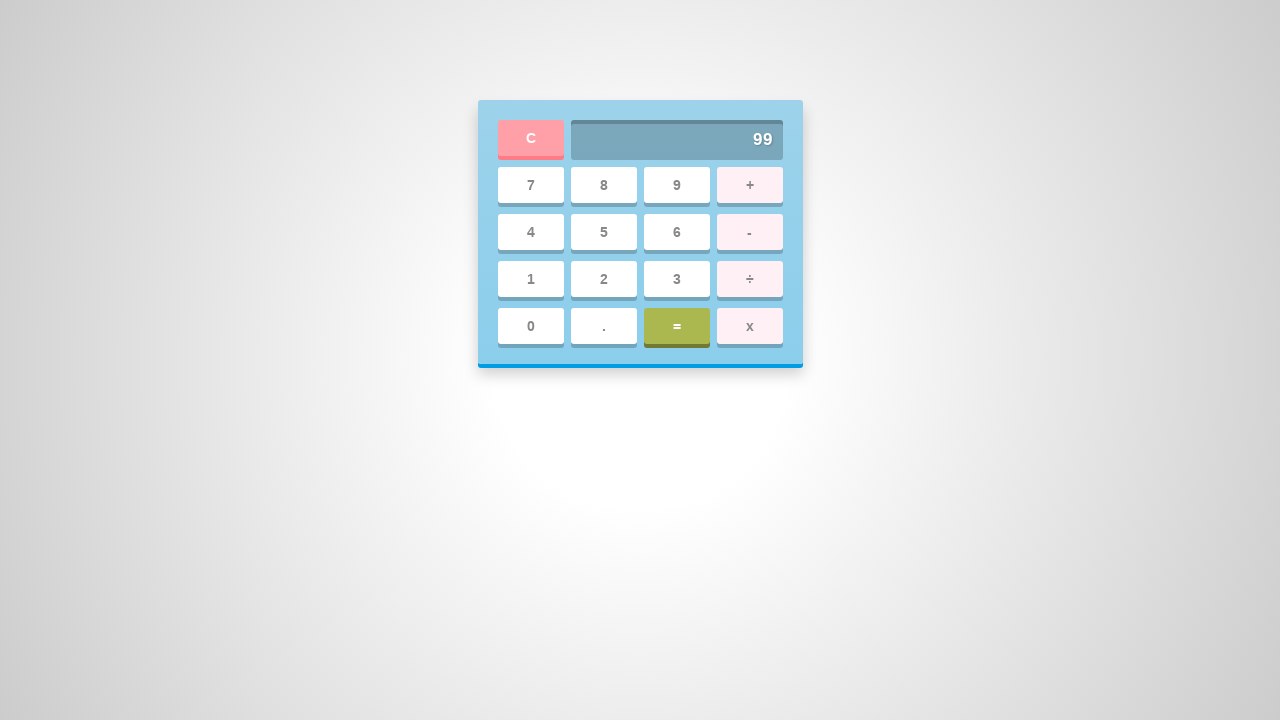

Verified that calculation result equals 99
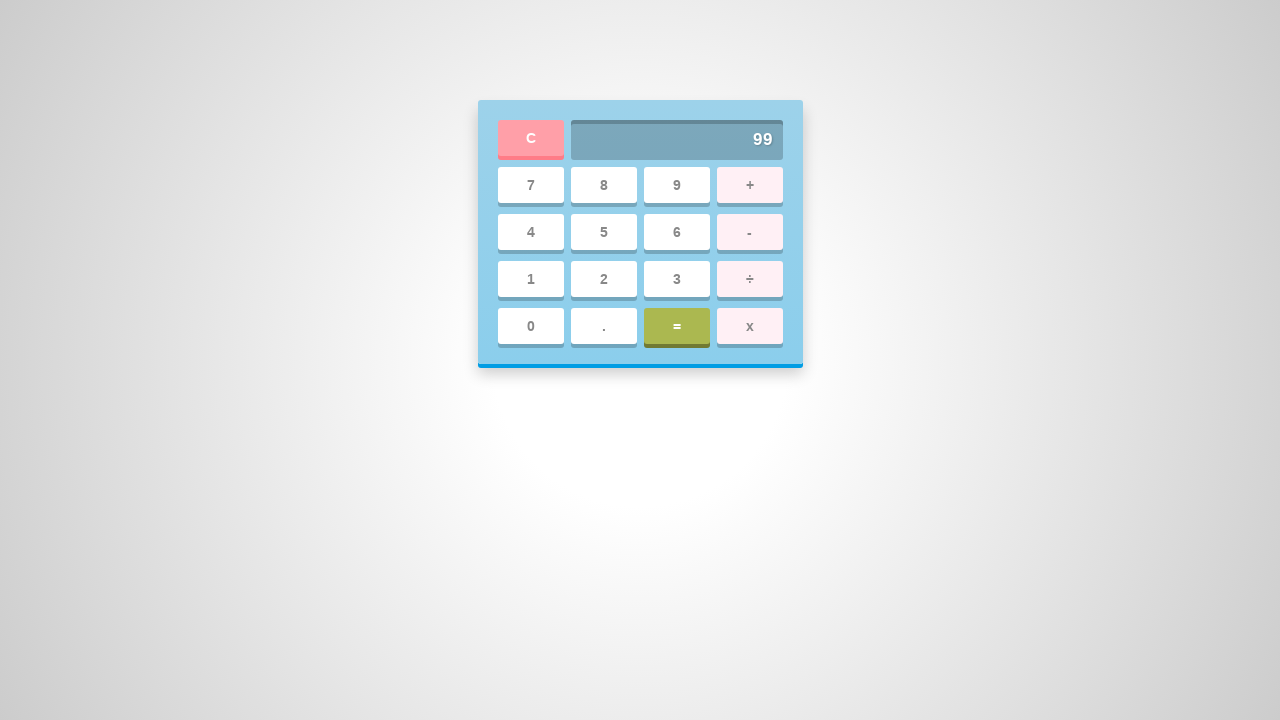

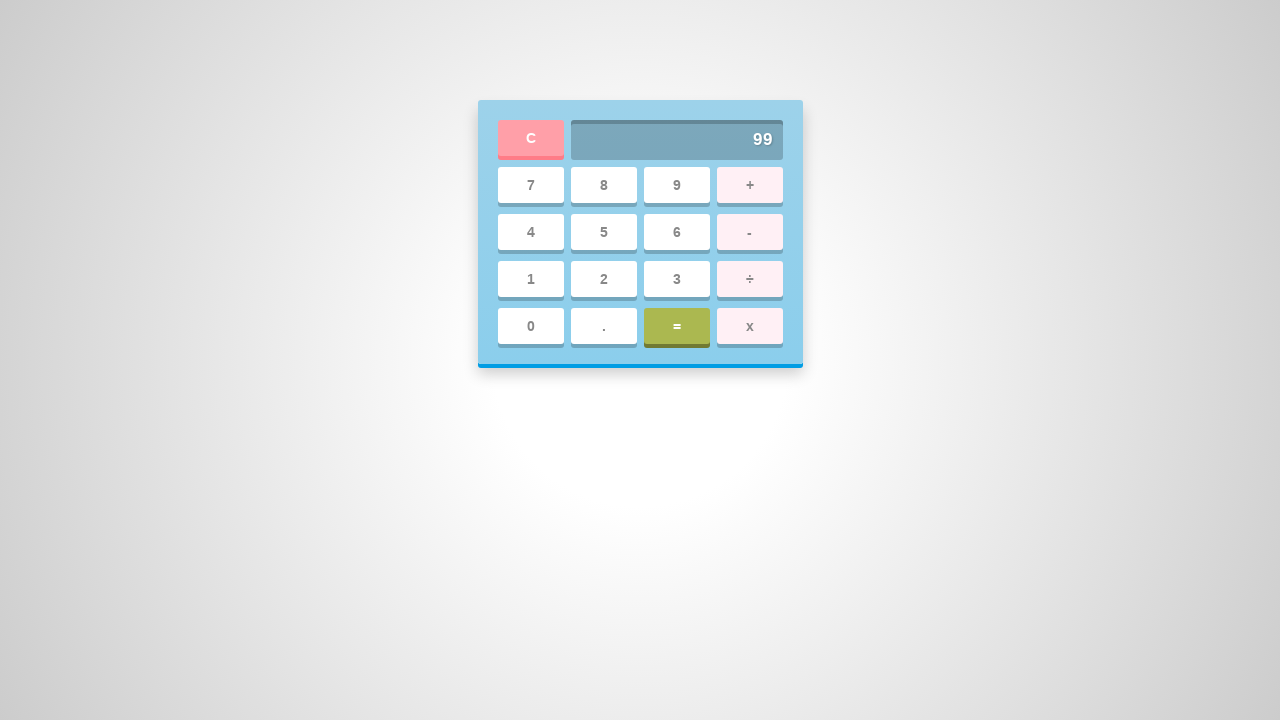